Navigates to a Booking.com hotel page, opens the reviews section by clicking the "see reviews" button, and navigates through the first few pages of reviews to verify pagination works.

Starting URL: https://www.booking.com/hotel/za/kwantu-guesthouses-cape-town.html?aid=304142&label=gen173nr-1FCAEoggI46AdIM1gEaPsBiAEBmAExuAEXyAEM2AEB6AEB-AECiAIBqAIDuAKwgd68BsACAdICJDg3NWYxYmY0LTBjNDktNGRiYy04Y2Q1LWUxOTAxZTY0MjgxONgCBeACAQ&sid=989dc5e594027c7ff3b4d7505cacb436&dest_id=-1217214&dest_type=city&dist=0&group_adults=2&group_children=0&hapos=1&hpos=1&no_rooms=1&req_adults=2&req_children=0&room1=A%2CA&sb_price_type=total&sr_order=popularity&srepoch=1737982144&srpvid=15855a1d9db00417&type=total&ucfs=1&

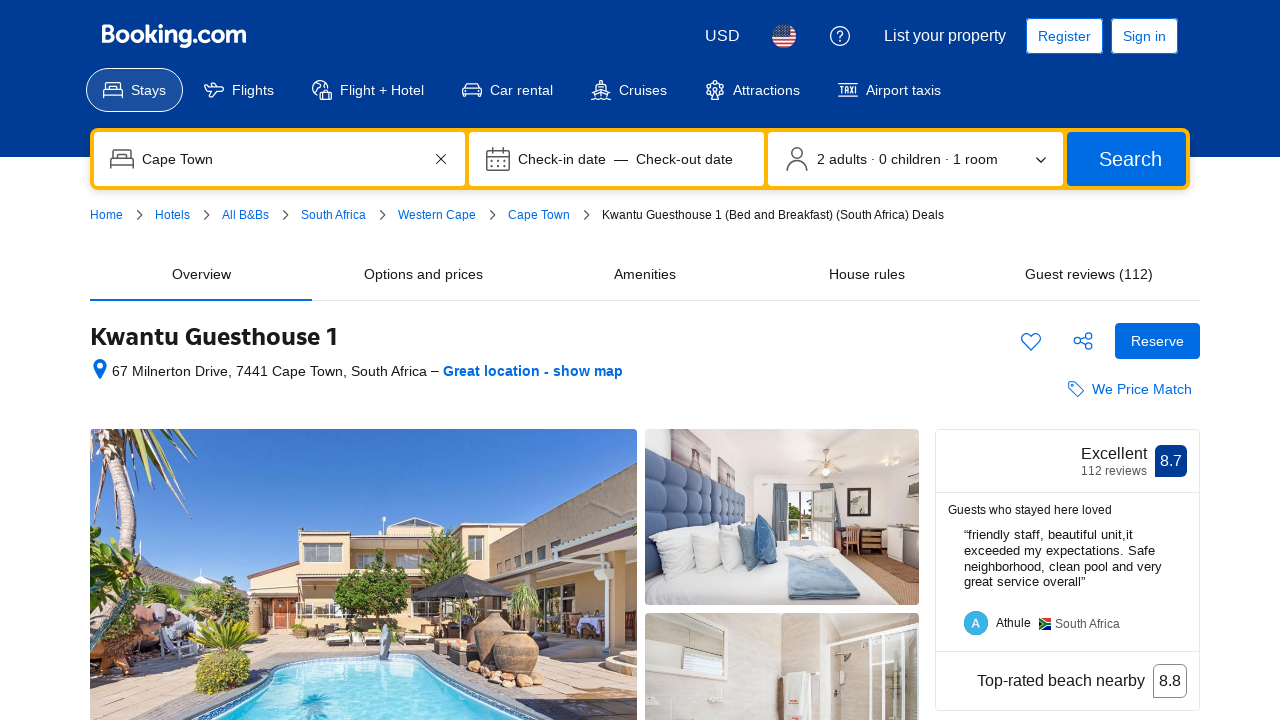

Waited for initial page load (3000ms)
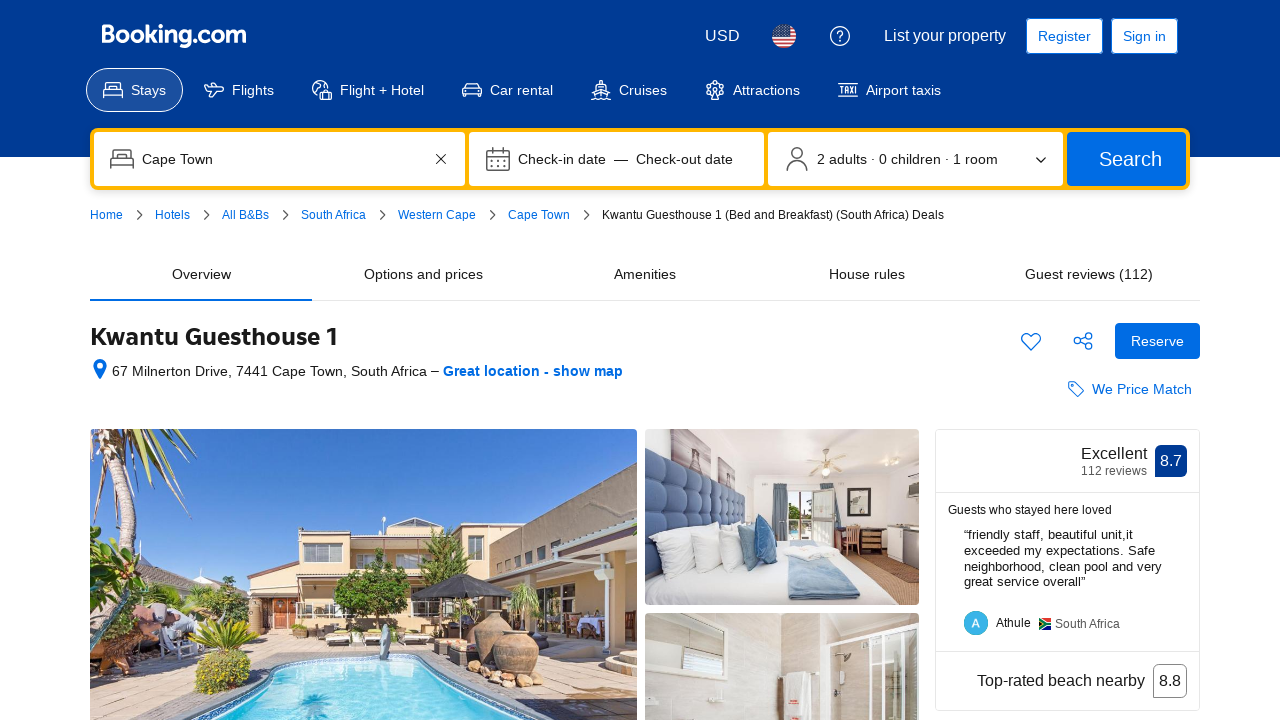

Clicked 'see reviews' button to open reviews section at (170, 361) on [data-testid="fr-read-all-reviews"]
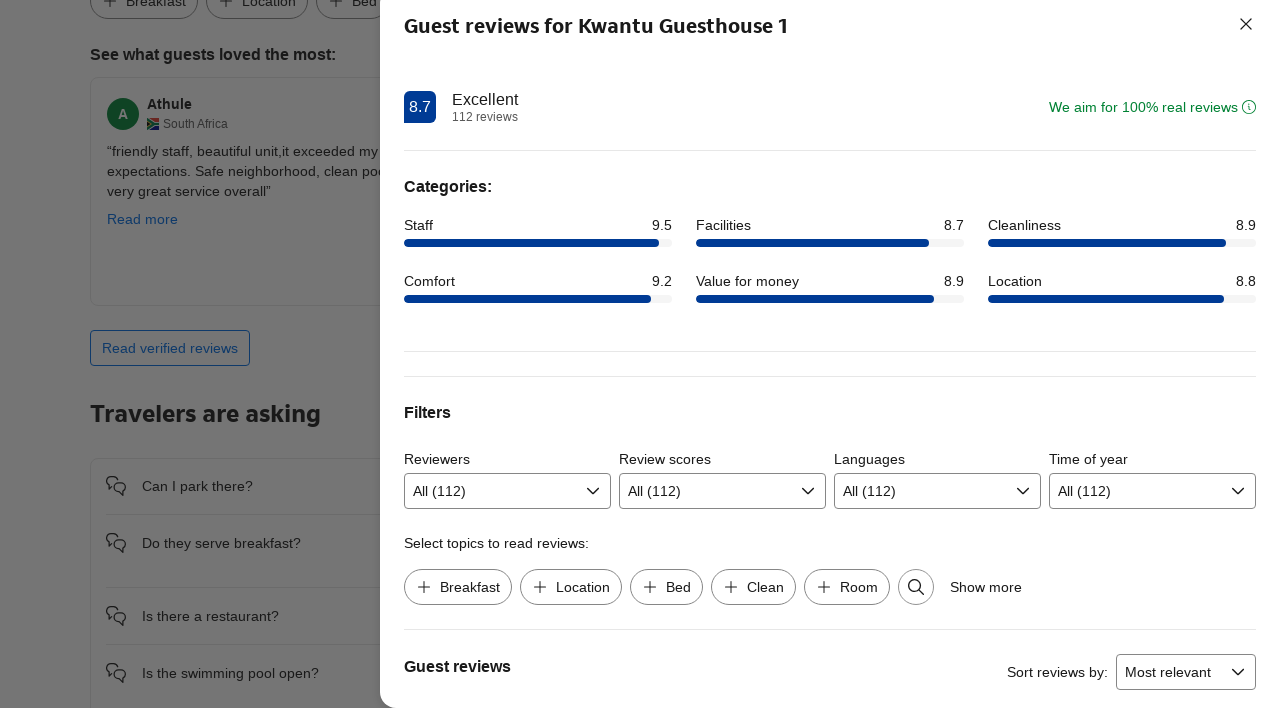

Waited for reviews modal/section to load (3000ms)
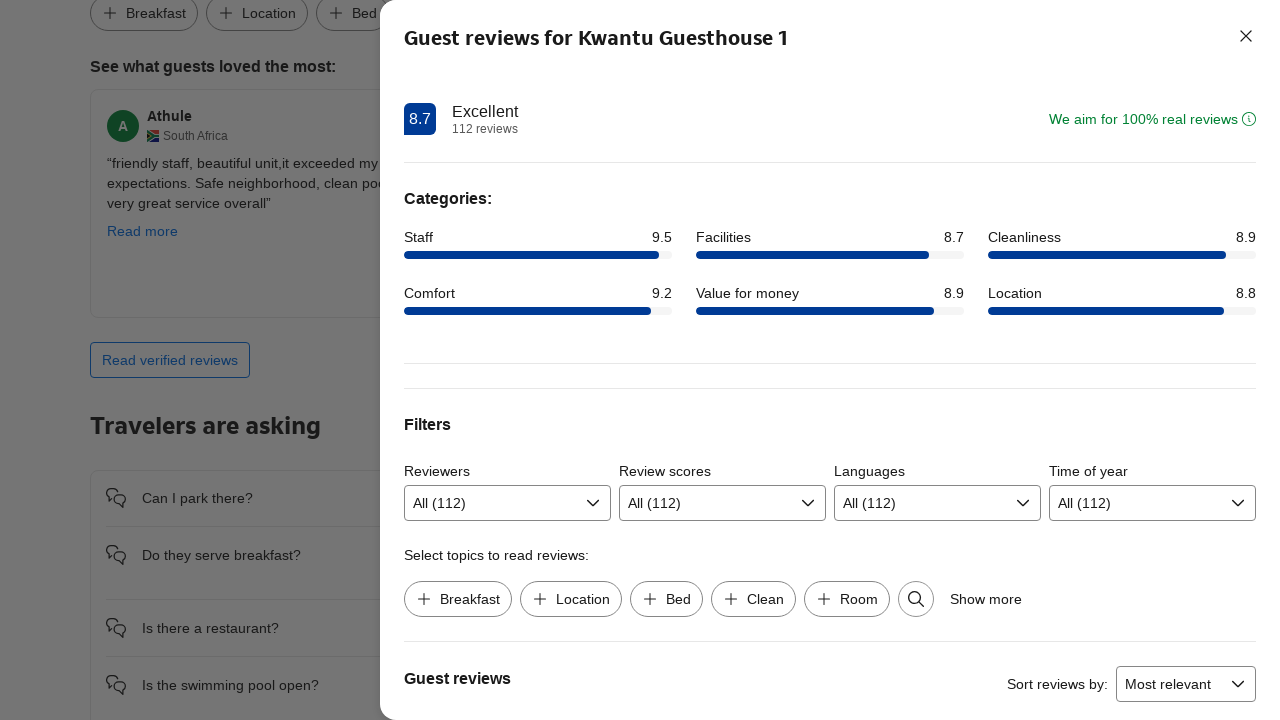

Review cards loaded and visible
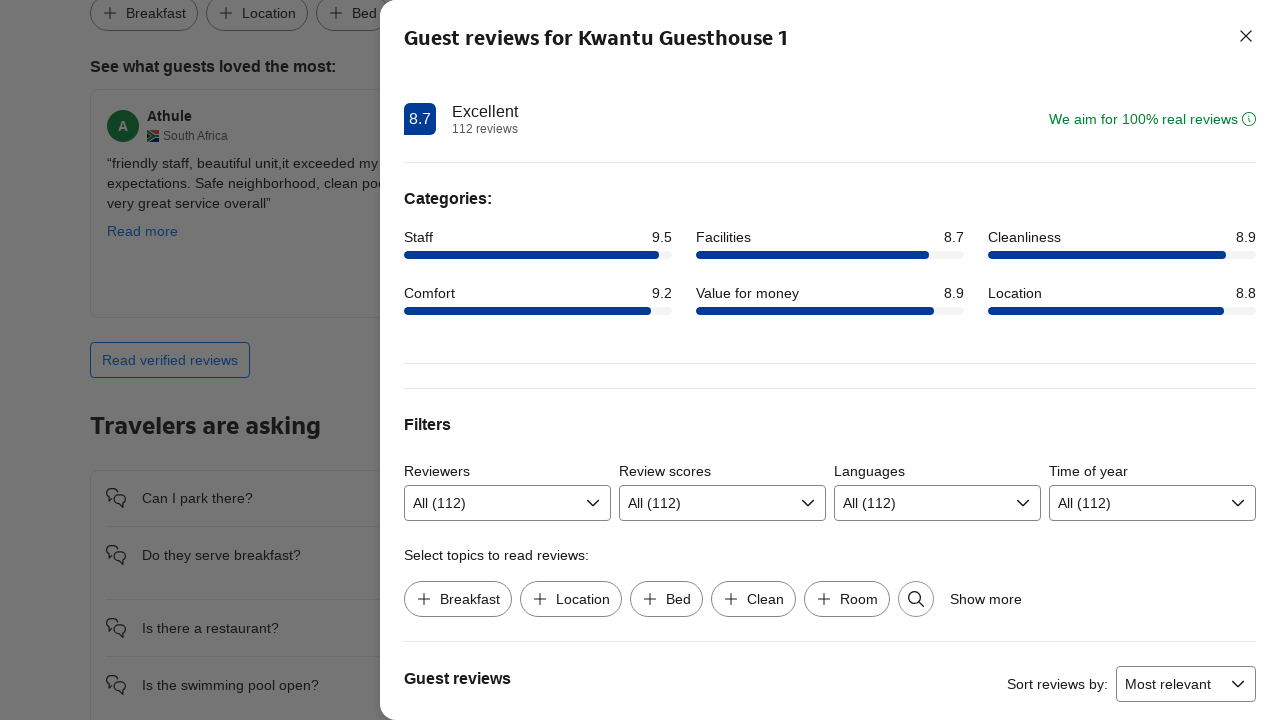

Clicked pagination button to navigate to page 2 of reviews at (489, 657) on button[aria-label=" 2"]
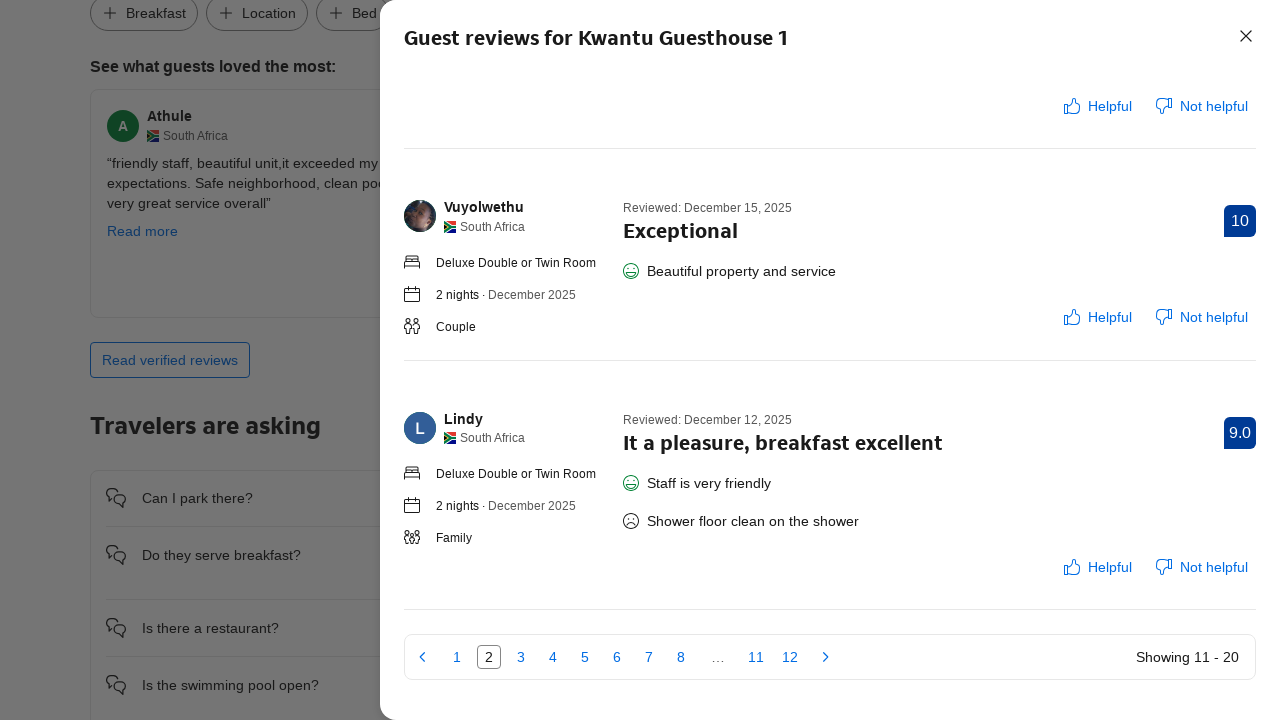

Waited for page 2 reviews to load (3000ms)
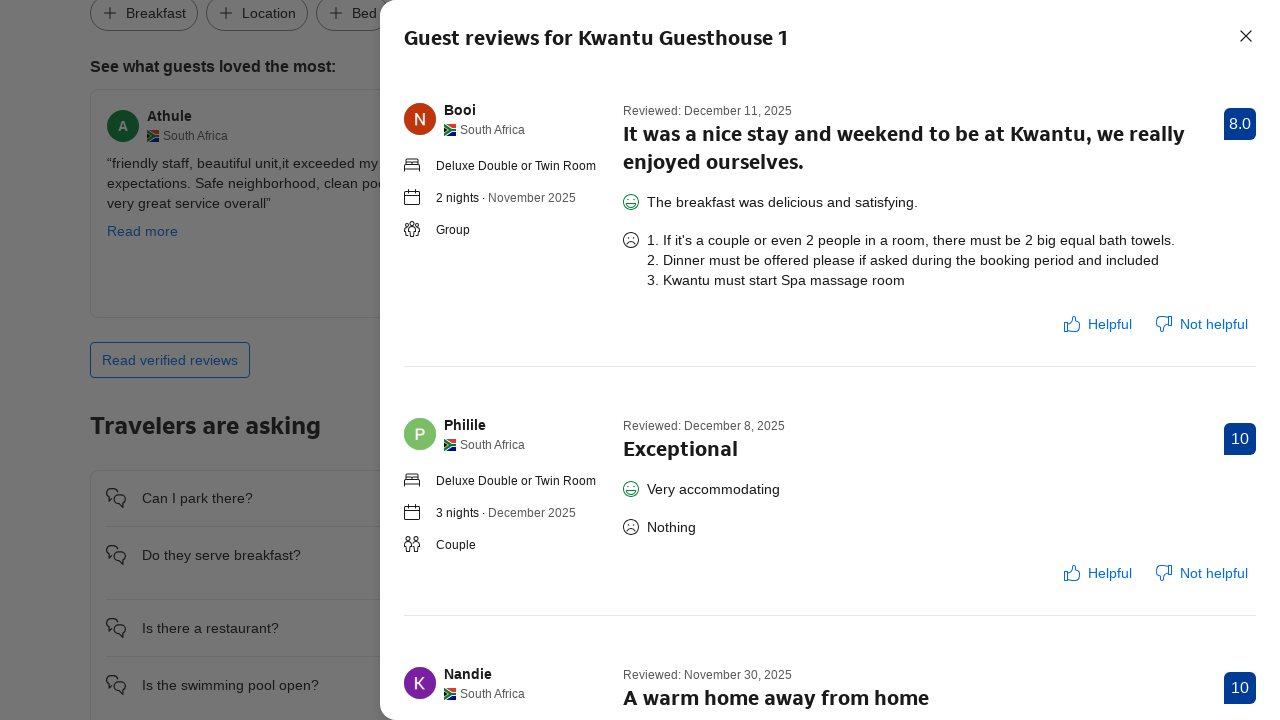

Verified review cards are present on page 2
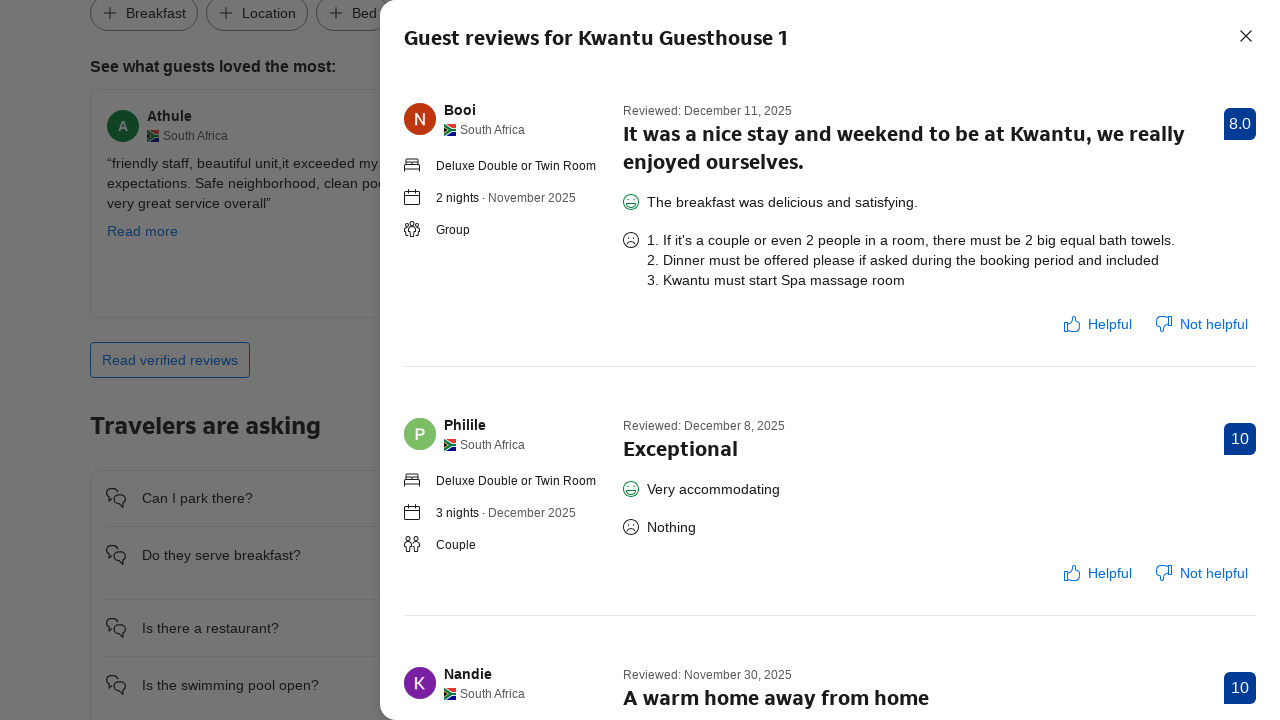

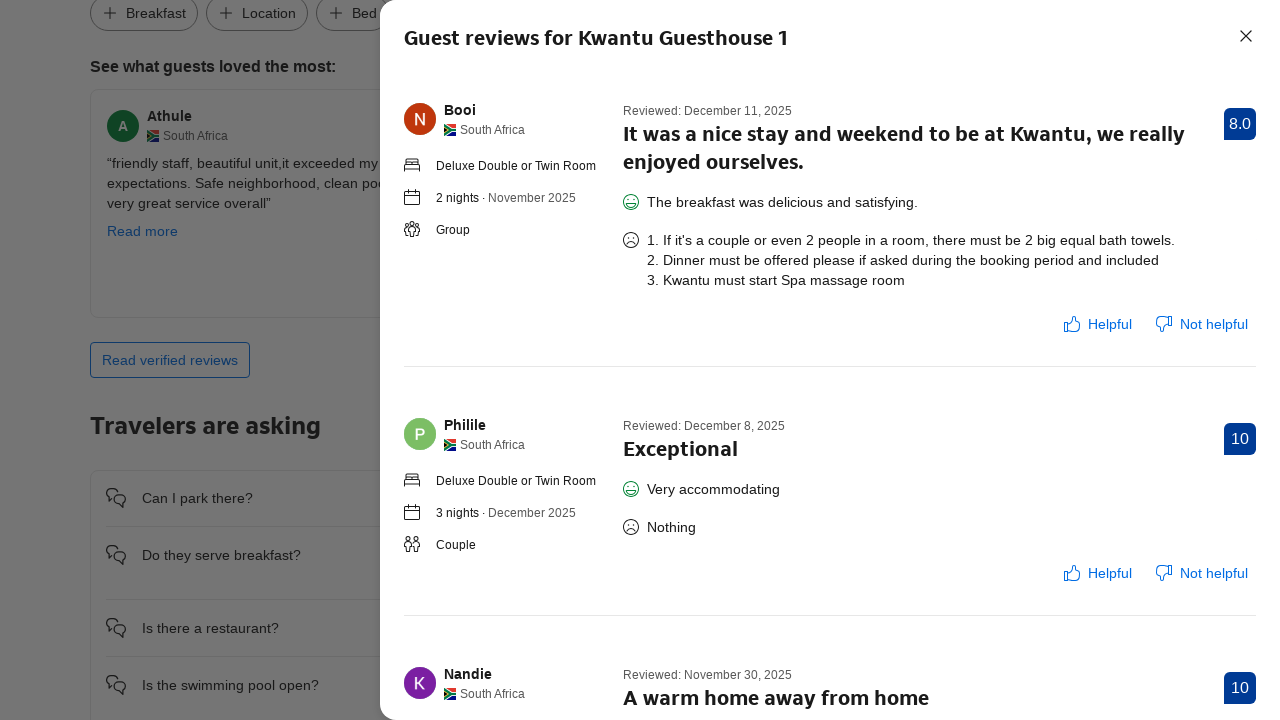